Tests jQuery UI drag and drop functionality by dragging an element and dropping it onto a target, then verifying the visual and text changes

Starting URL: https://jqueryui.com/droppable/

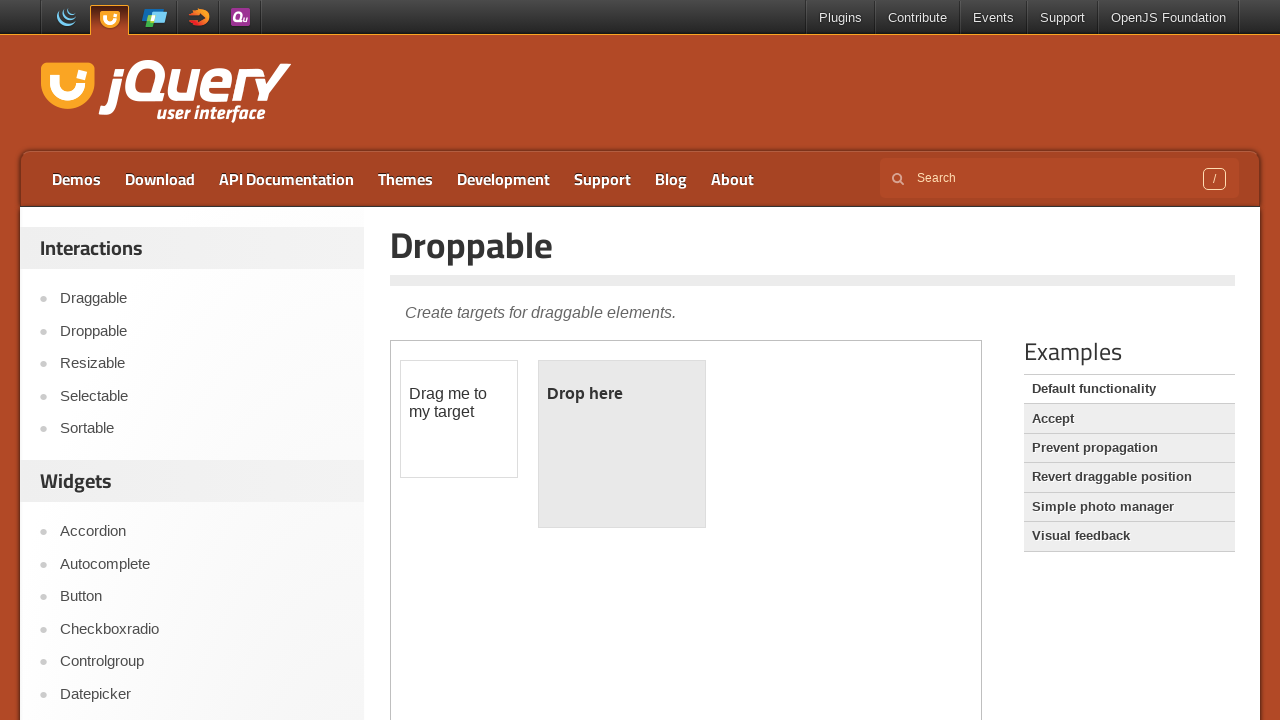

Located the demo iframe containing drag and drop elements
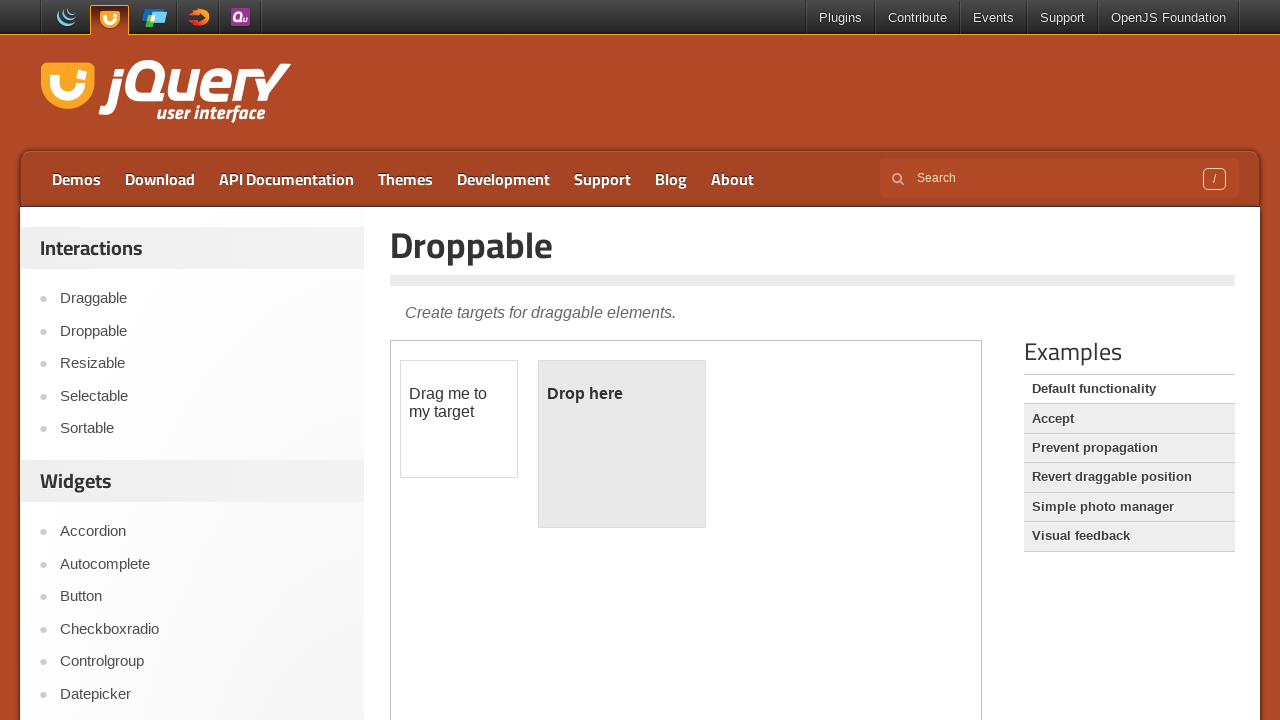

Located the draggable source element
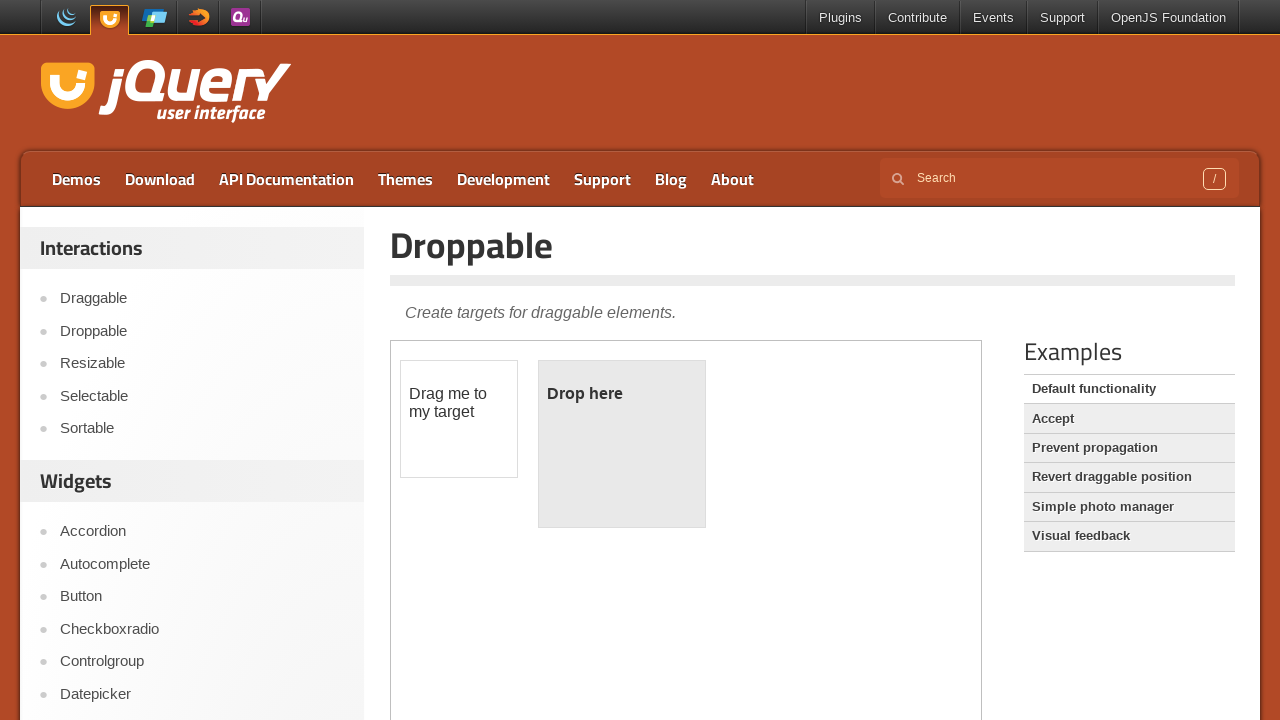

Located the droppable target element
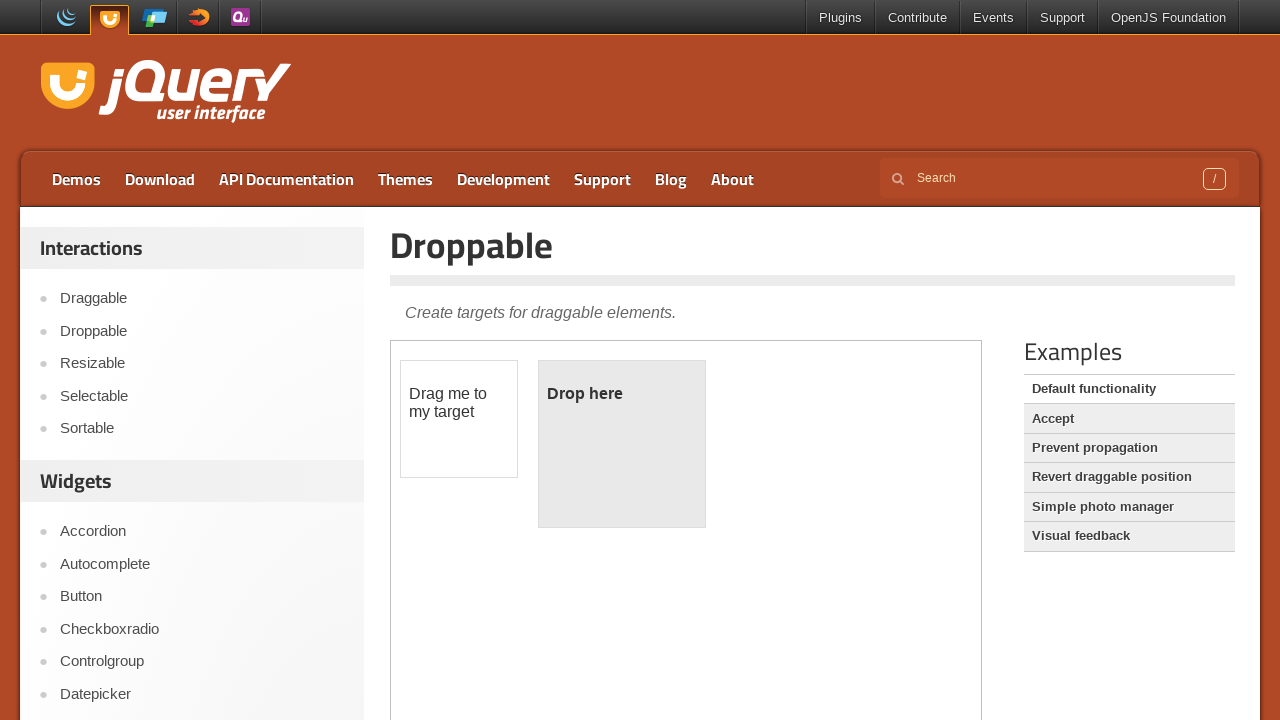

Dragged source element and dropped it onto target element at (622, 444)
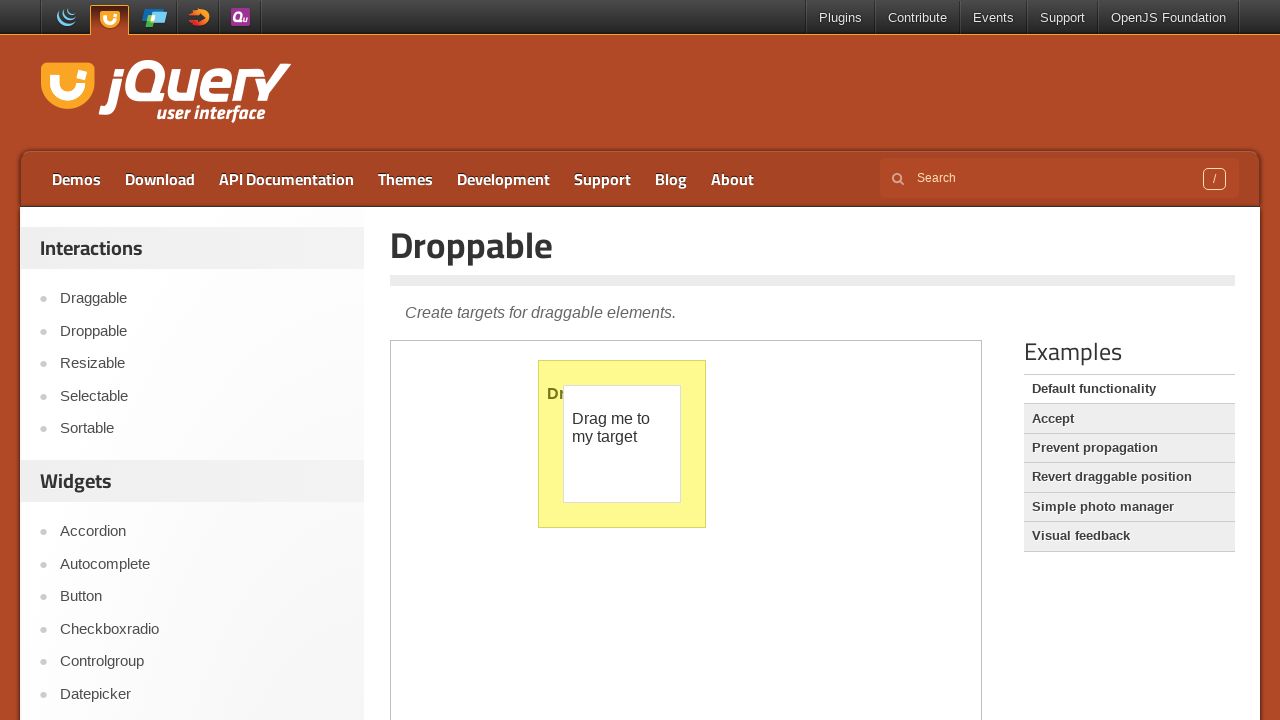

Retrieved target element text: 'Dropped!'
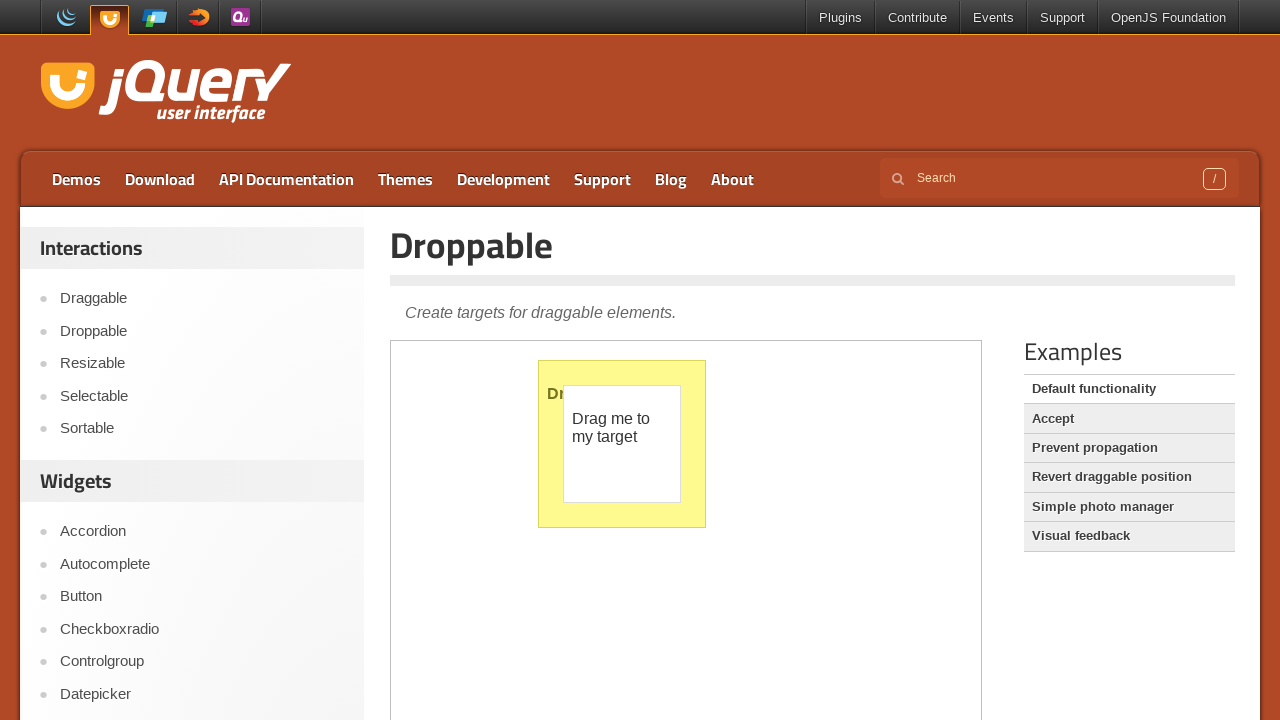

Verified target element text changed to 'Dropped!'
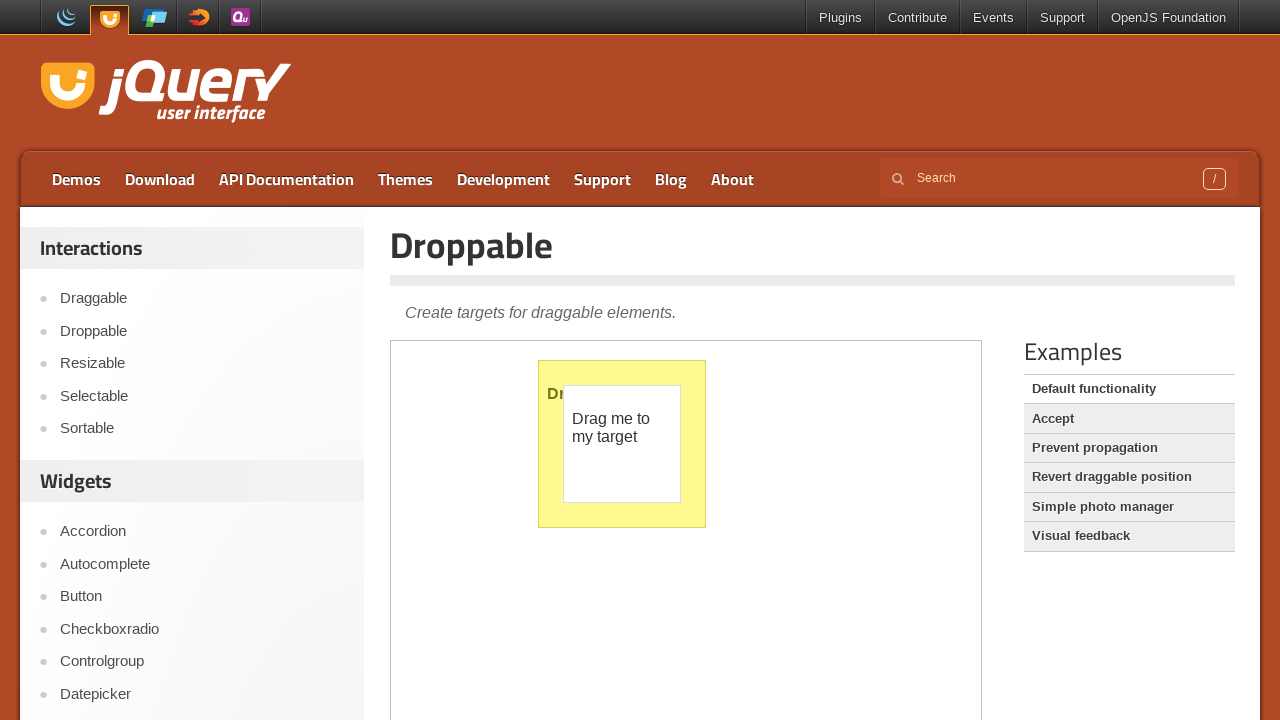

Retrieved target element background color: 'rgb(255, 250, 144)'
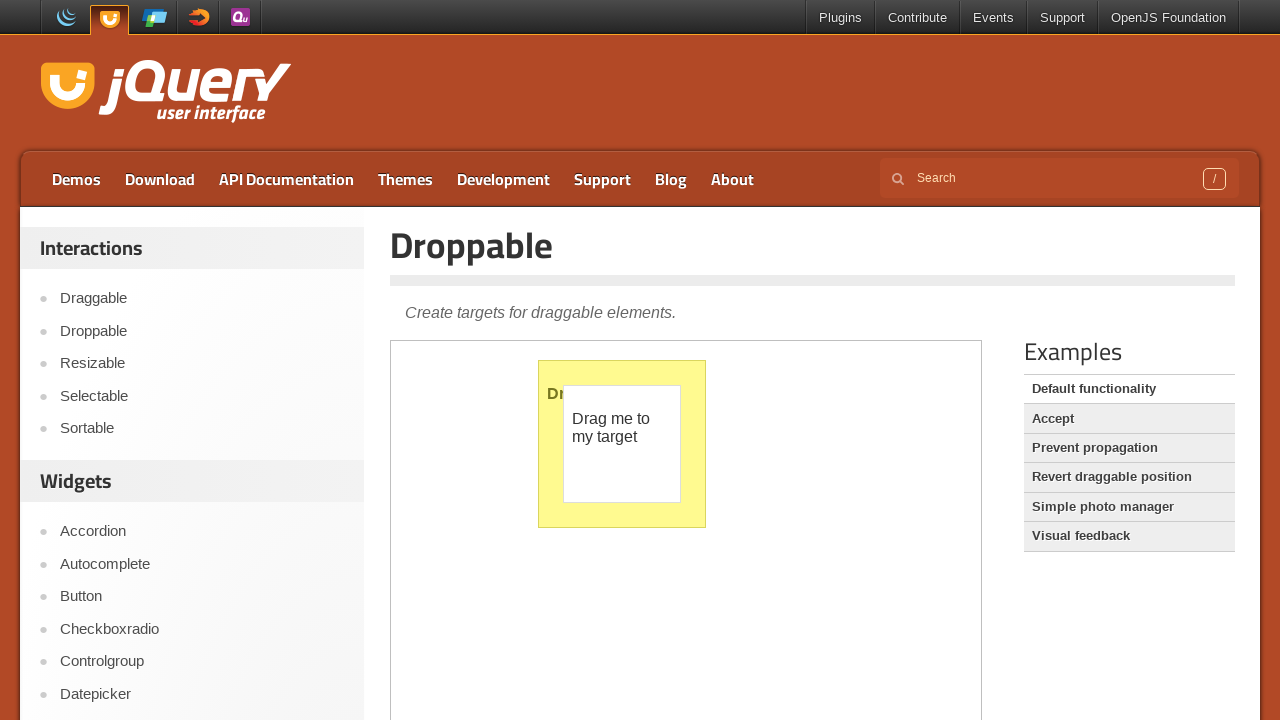

Verified target element background color changed to rgb(255, 250, 144)
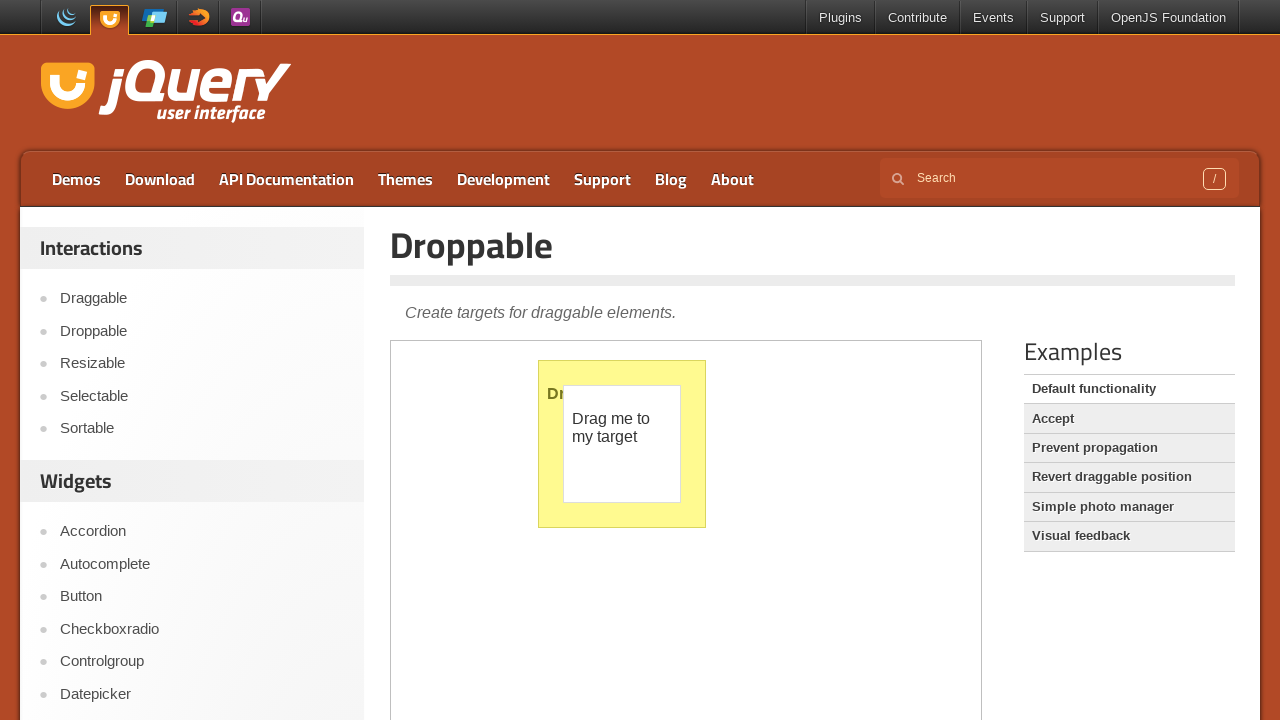

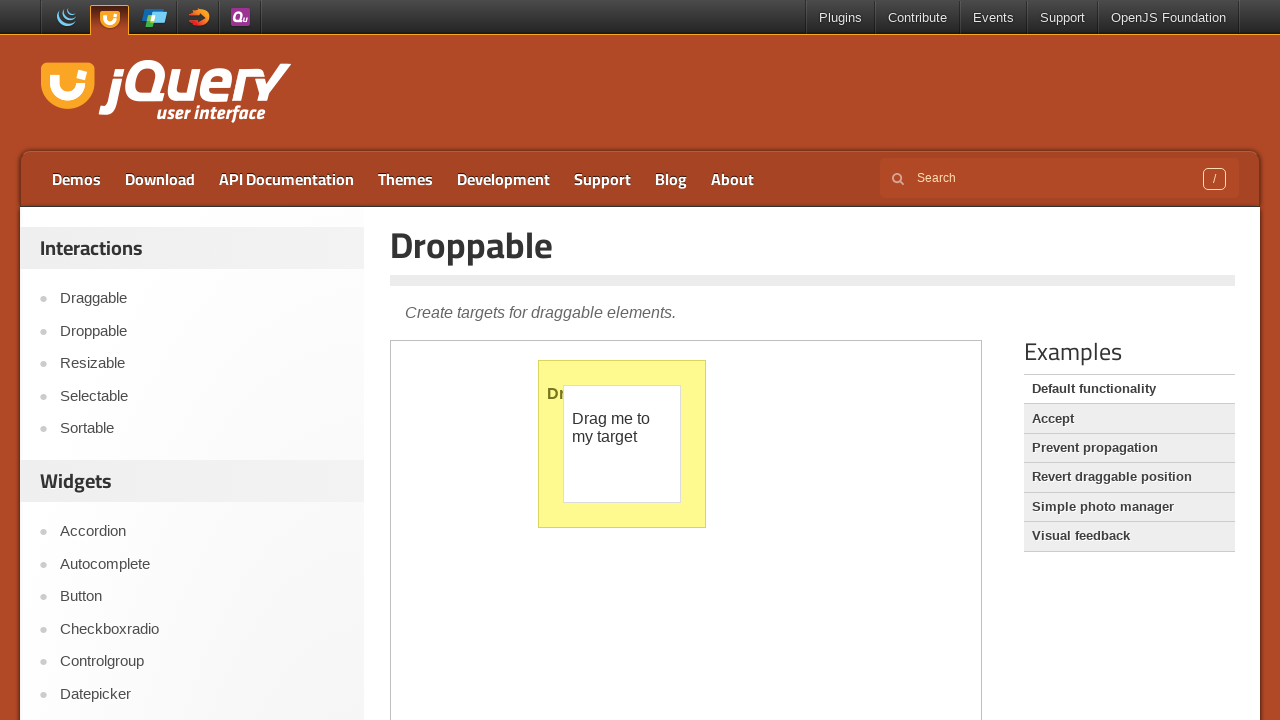